Tests navigation from DemoQA homepage by clicking a banner that opens a new tab to ToolsQA, then performs a search for "selenium"

Starting URL: https://demoqa.com

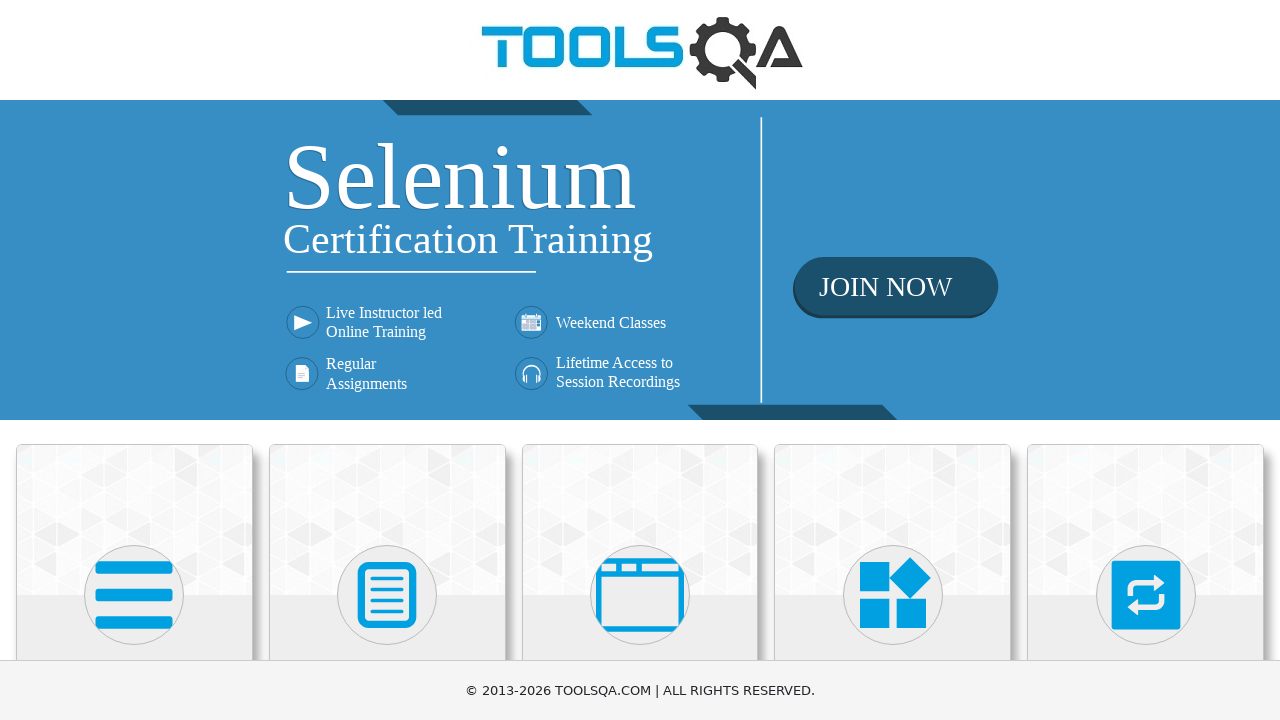

Clicked home banner on DemoQA homepage at (640, 260) on xpath=//div[@class='home-banner']
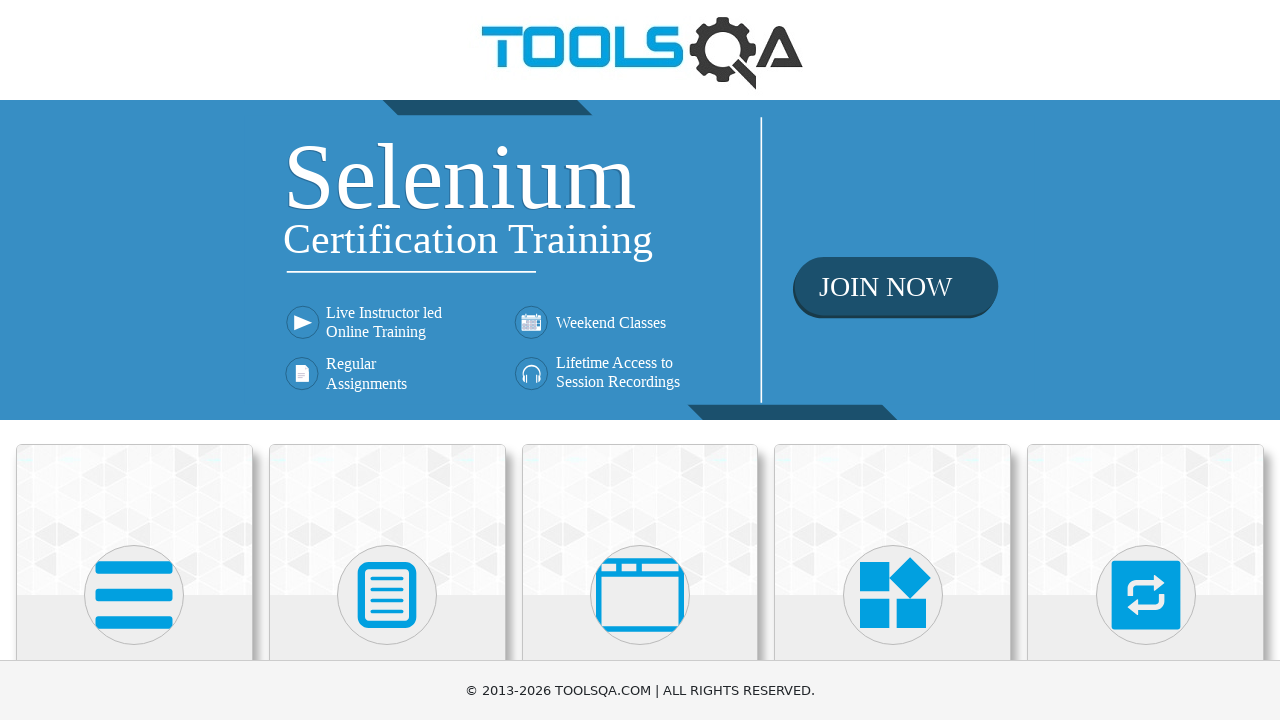

Clicked home banner to open new tab with ToolsQA at (640, 260) on xpath=//div[@class='home-banner']
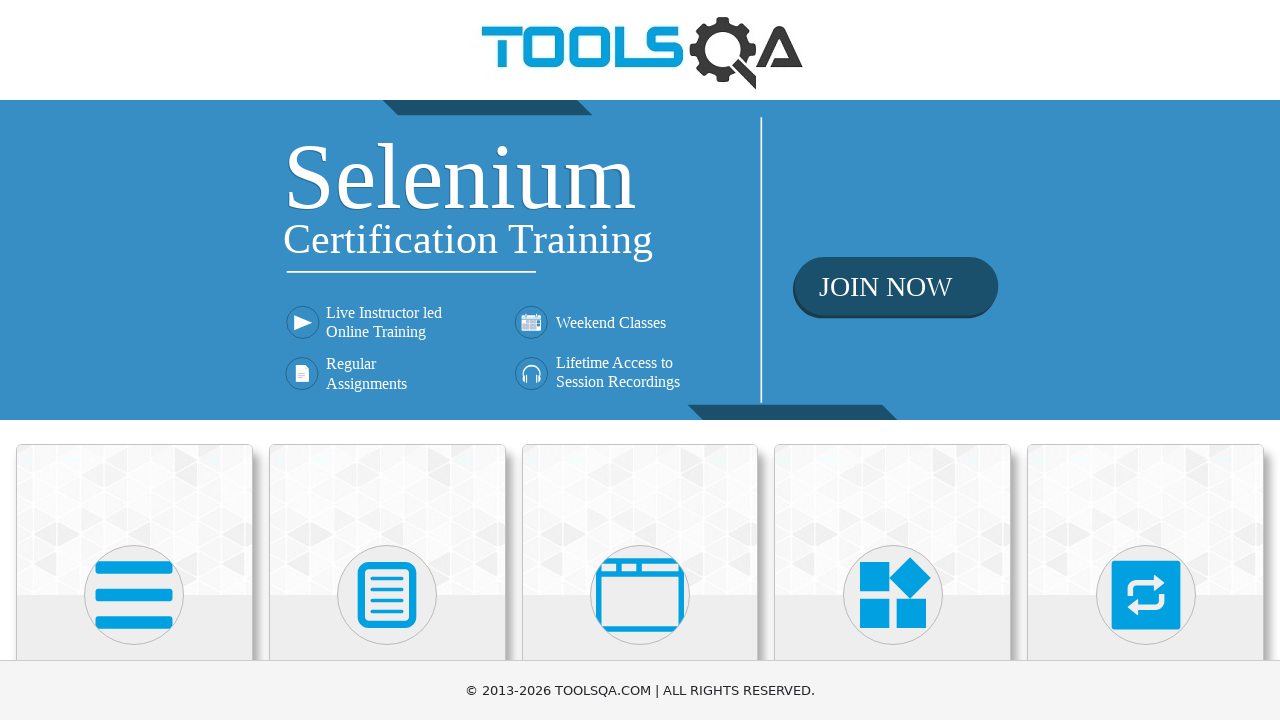

New tab loaded and ready
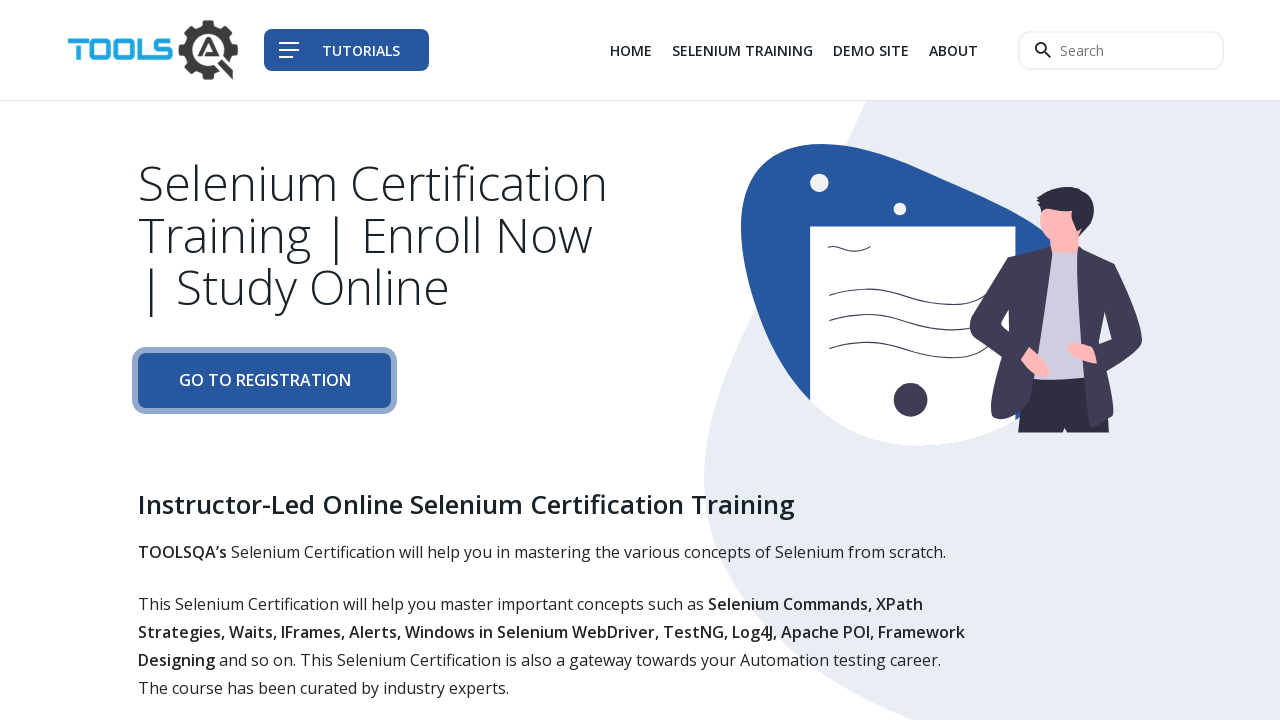

Filled search field with 'selenium' on //input[@class='navbar__search--input']
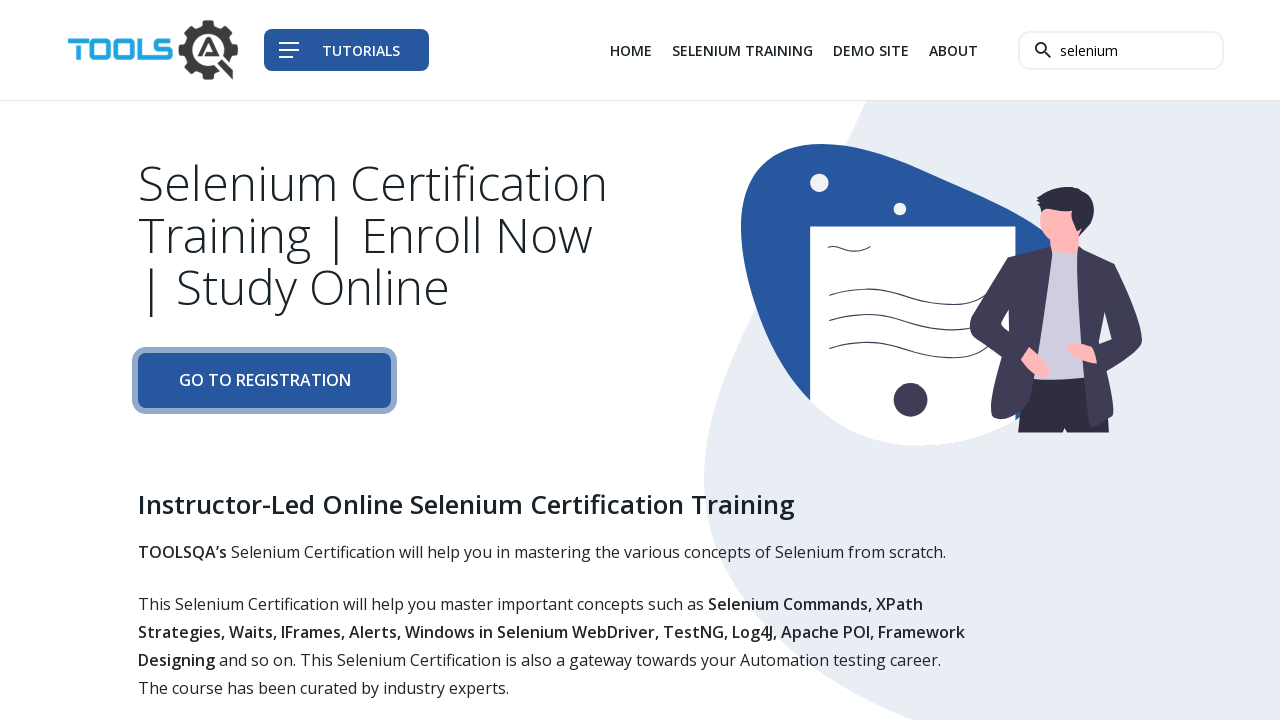

Pressed Enter to search for 'selenium' on //input[@class='navbar__search--input']
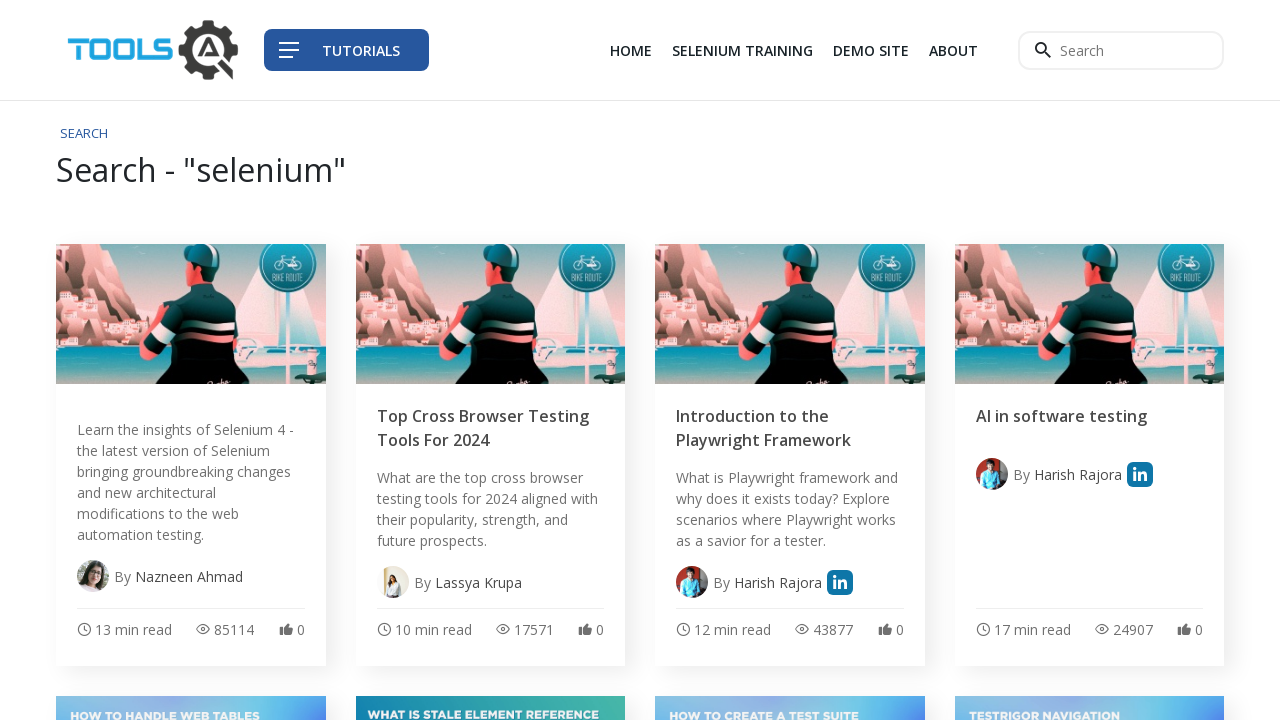

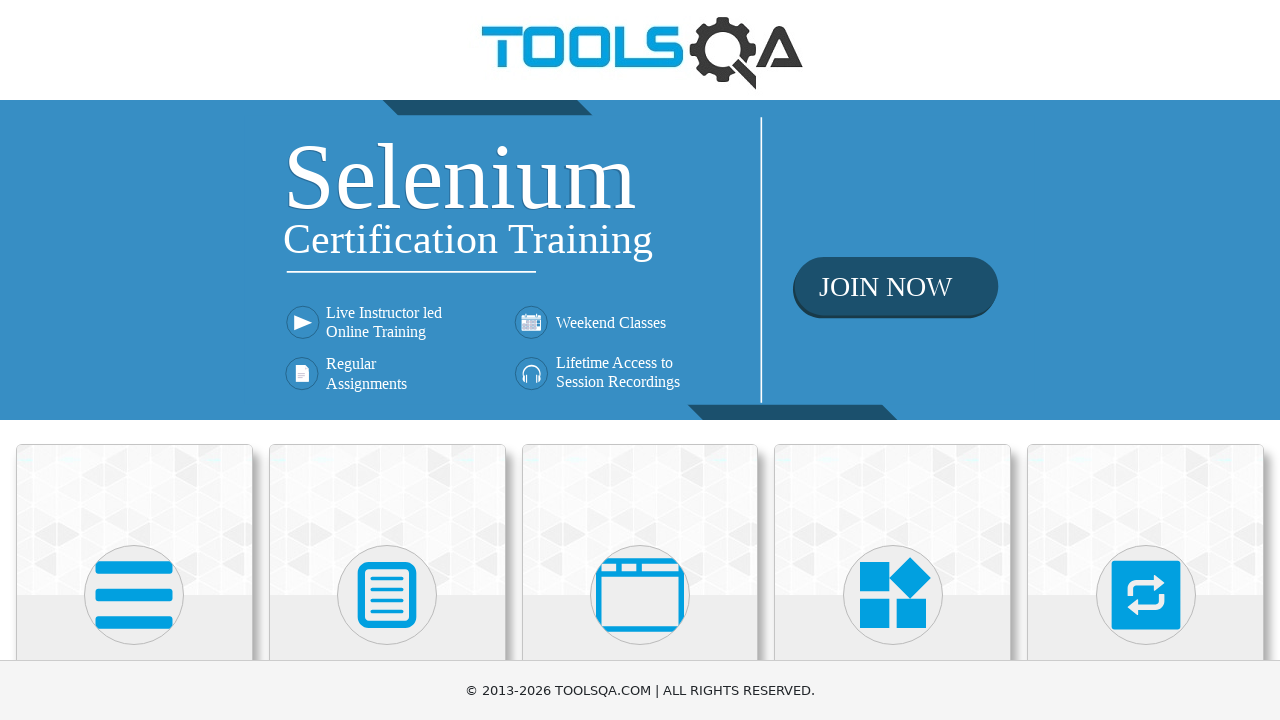